Tests geolocation functionality by clicking a button to get coordinates and verifying that longitude information is displayed on the page.

Starting URL: https://bonigarcia.dev/selenium-webdriver-java/geolocation.html

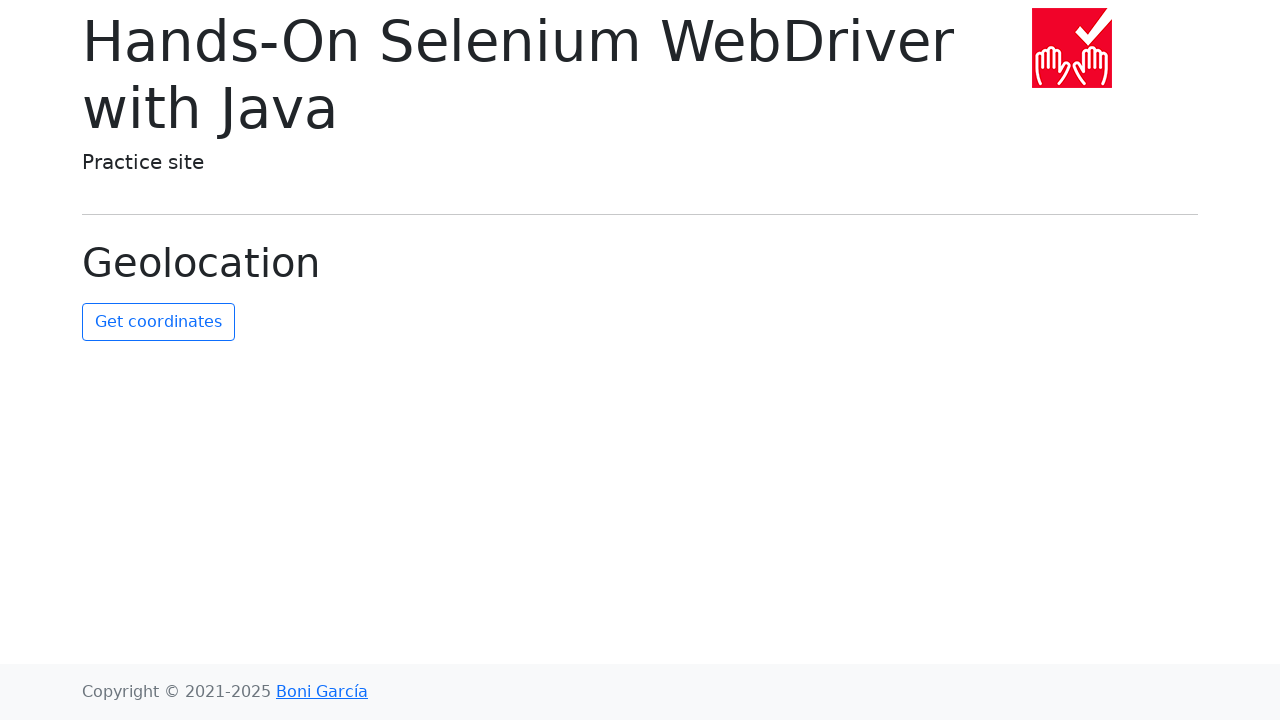

Granted geolocation permission to the browser context
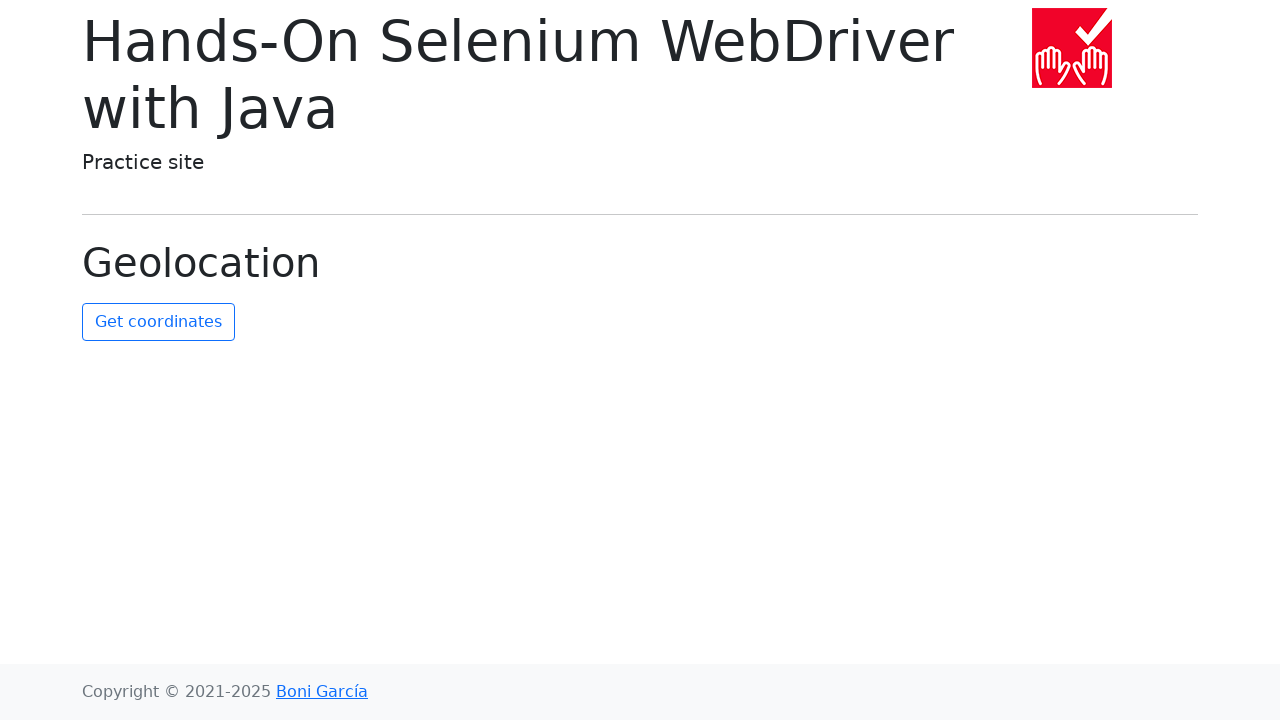

Set mock geolocation to San Francisco coordinates (37.7749, -122.4194)
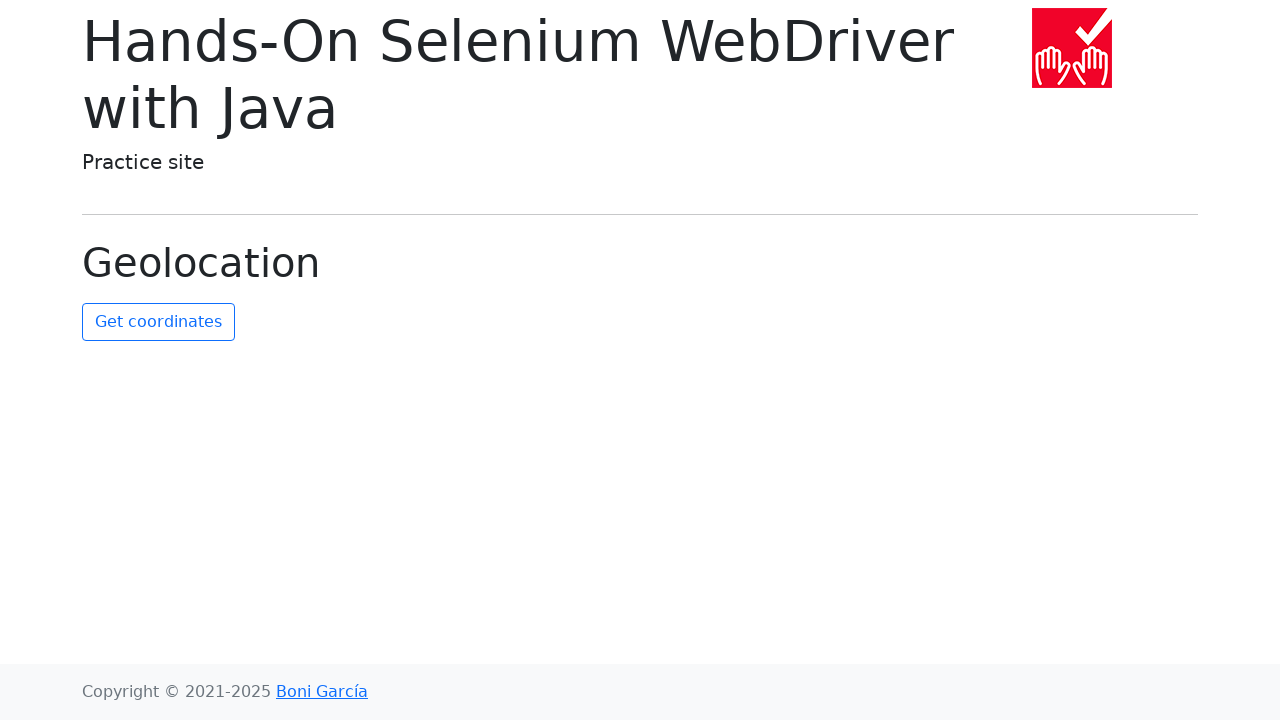

Waited for get coordinates button to be available
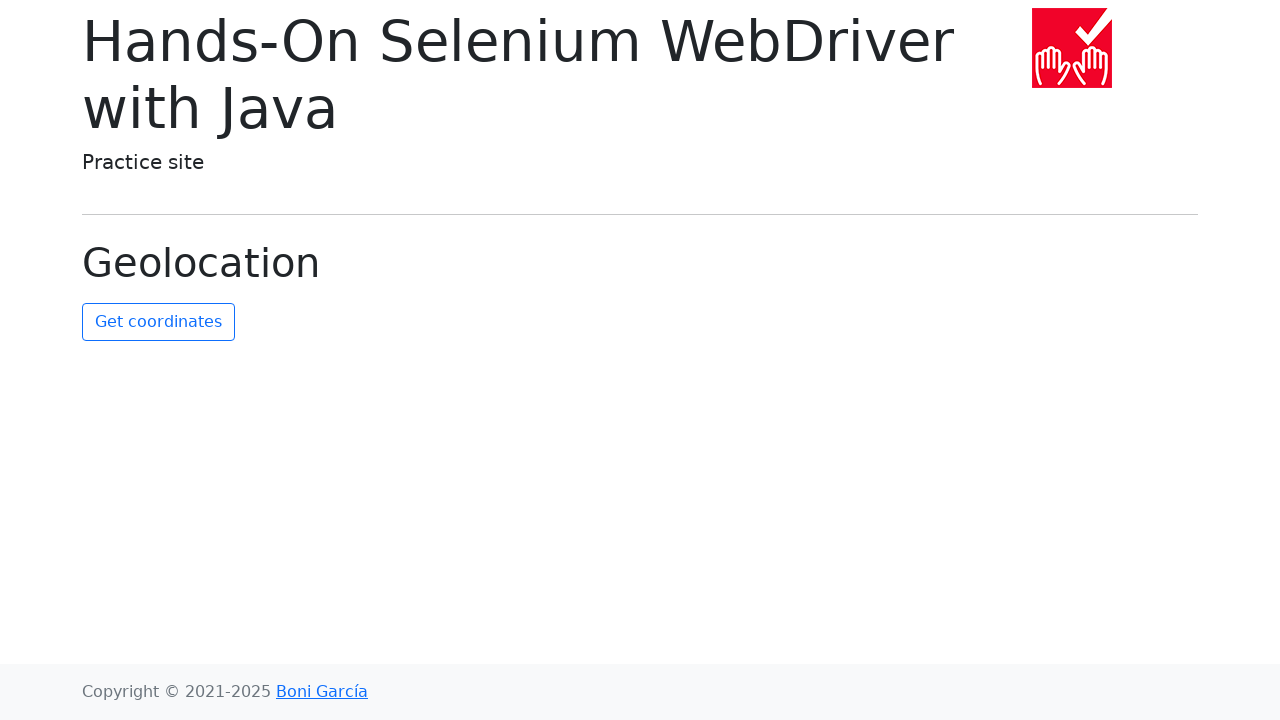

Clicked the get coordinates button at (158, 322) on #get-coordinates
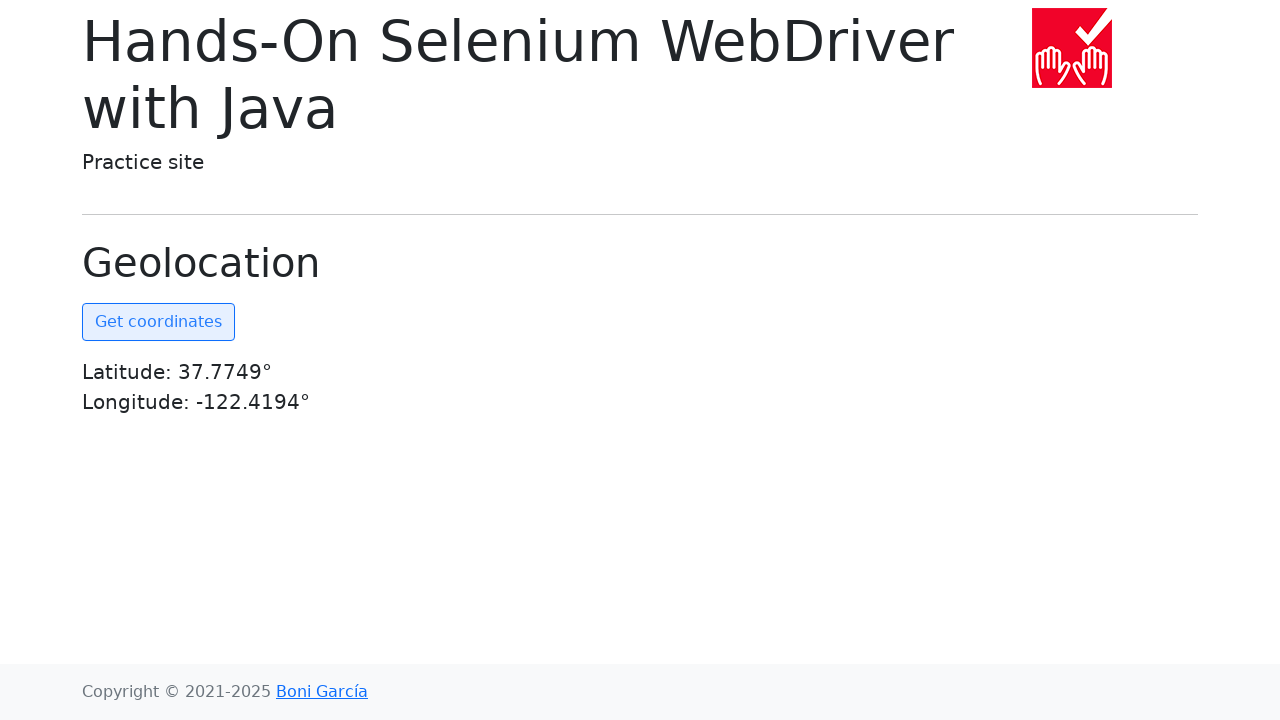

Verified that longitude information is displayed on the page
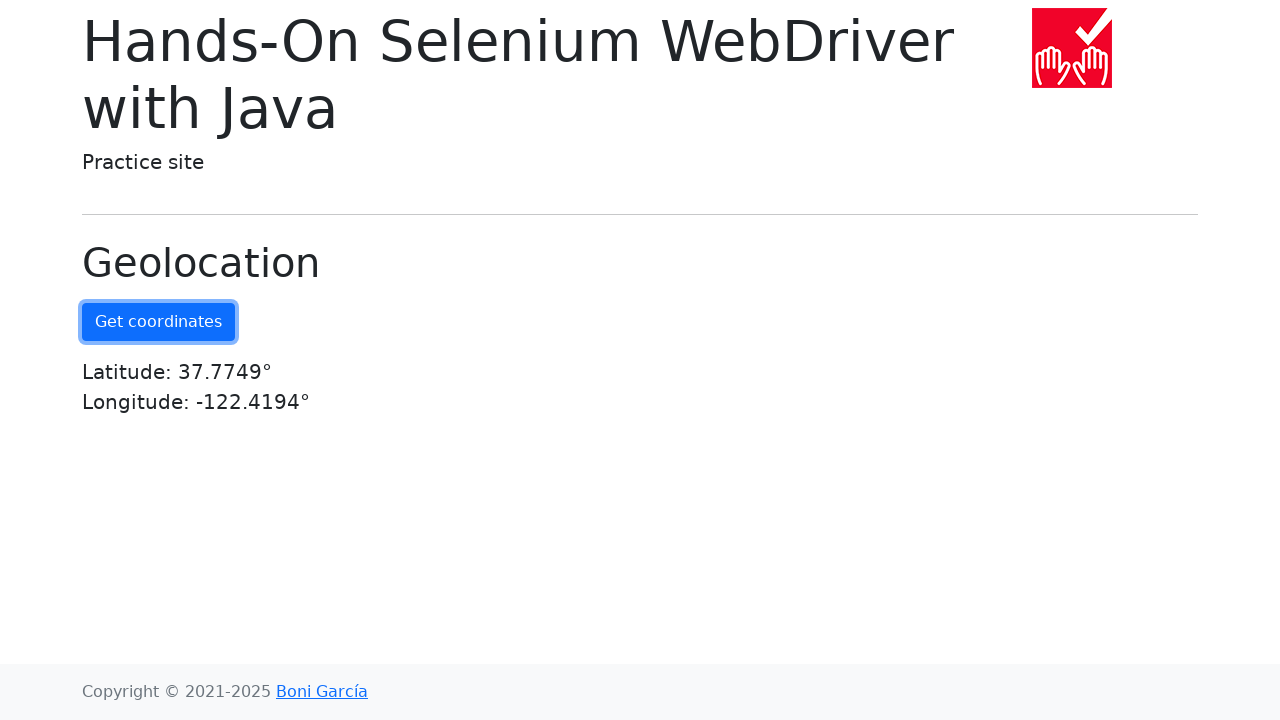

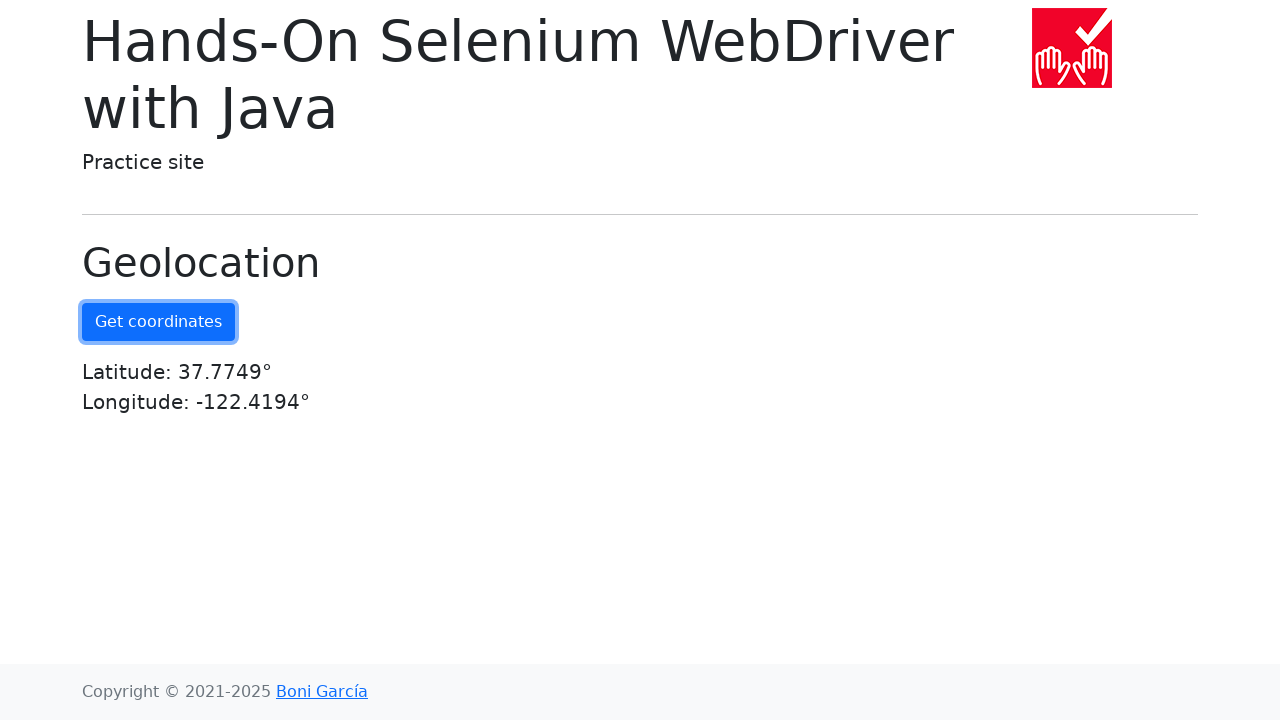